Tests radio button functionality by selecting different options and verifying only one can be selected at a time, and that the disabled option cannot be selected.

Starting URL: https://demoqa.com/radio-button

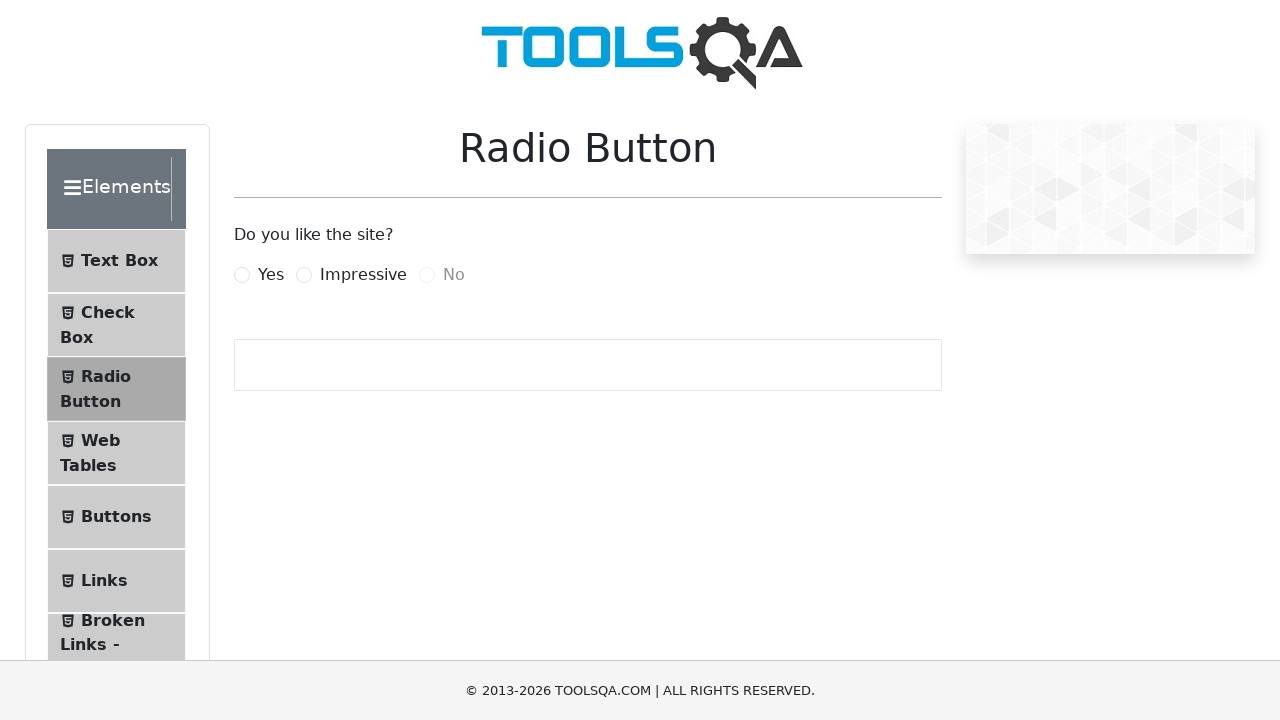

Clicked 'Yes' radio button at (271, 275) on xpath=//label[contains(.,'Yes')]
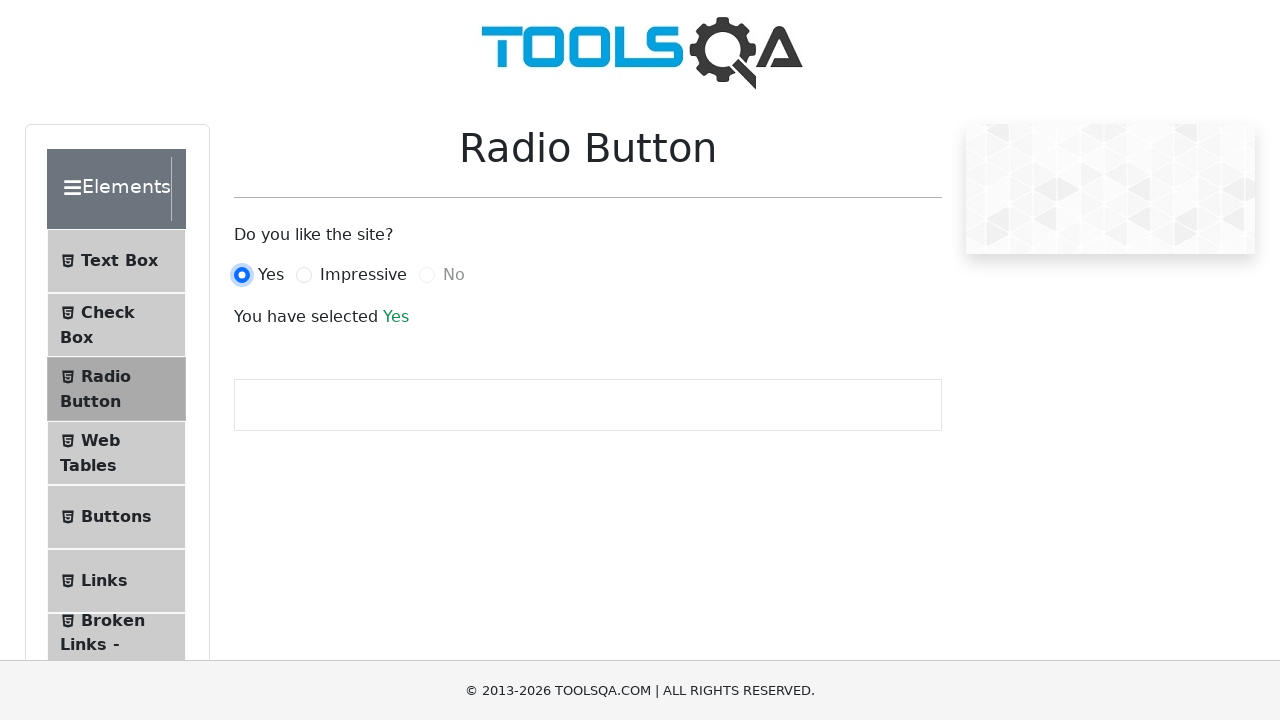

Verified 'Yes' option is selected (success message displayed)
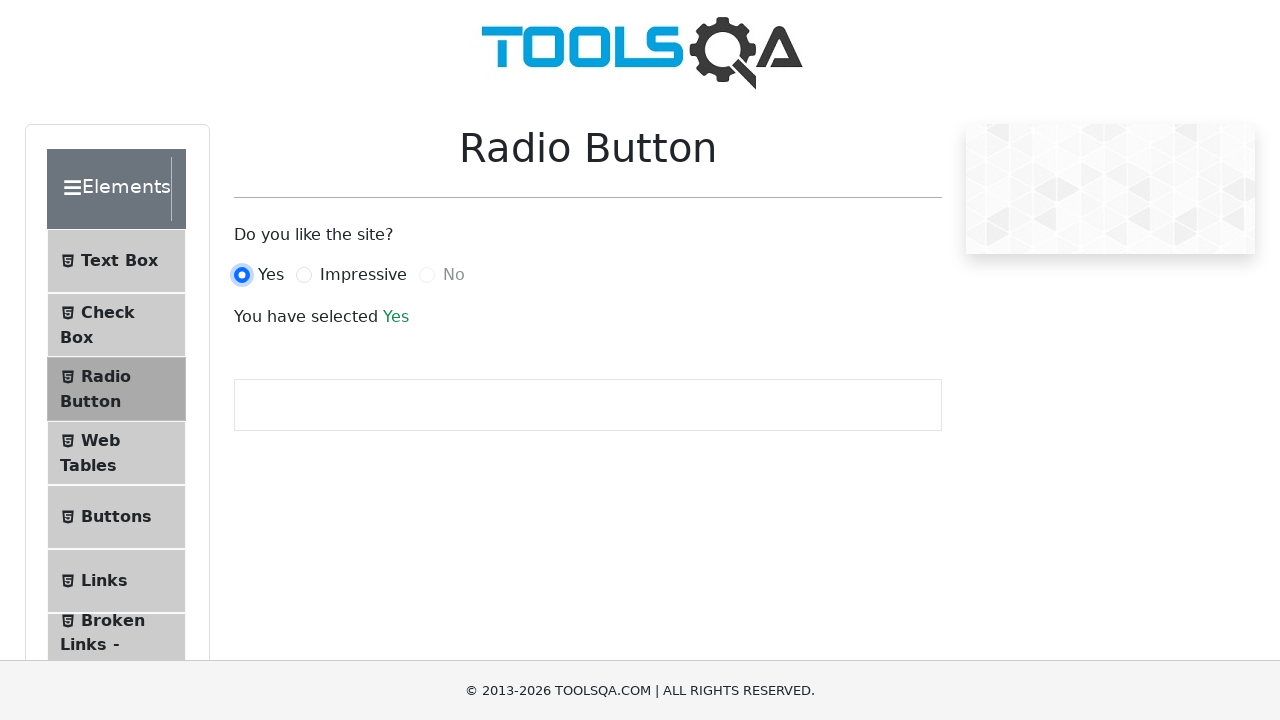

Clicked 'Impressive' radio button at (363, 275) on xpath=//label[contains(.,'Impressive')]
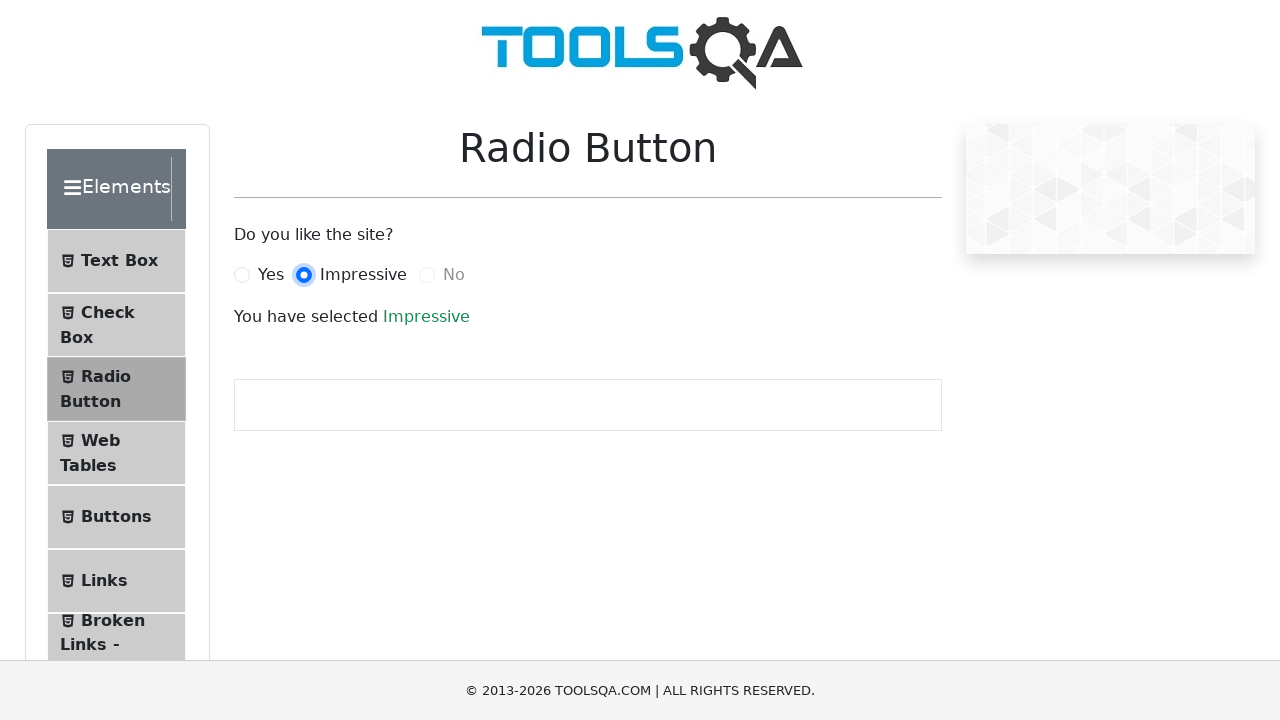

Verified 'Impressive' option is selected (success message displayed), confirming only one radio button can be selected at a time
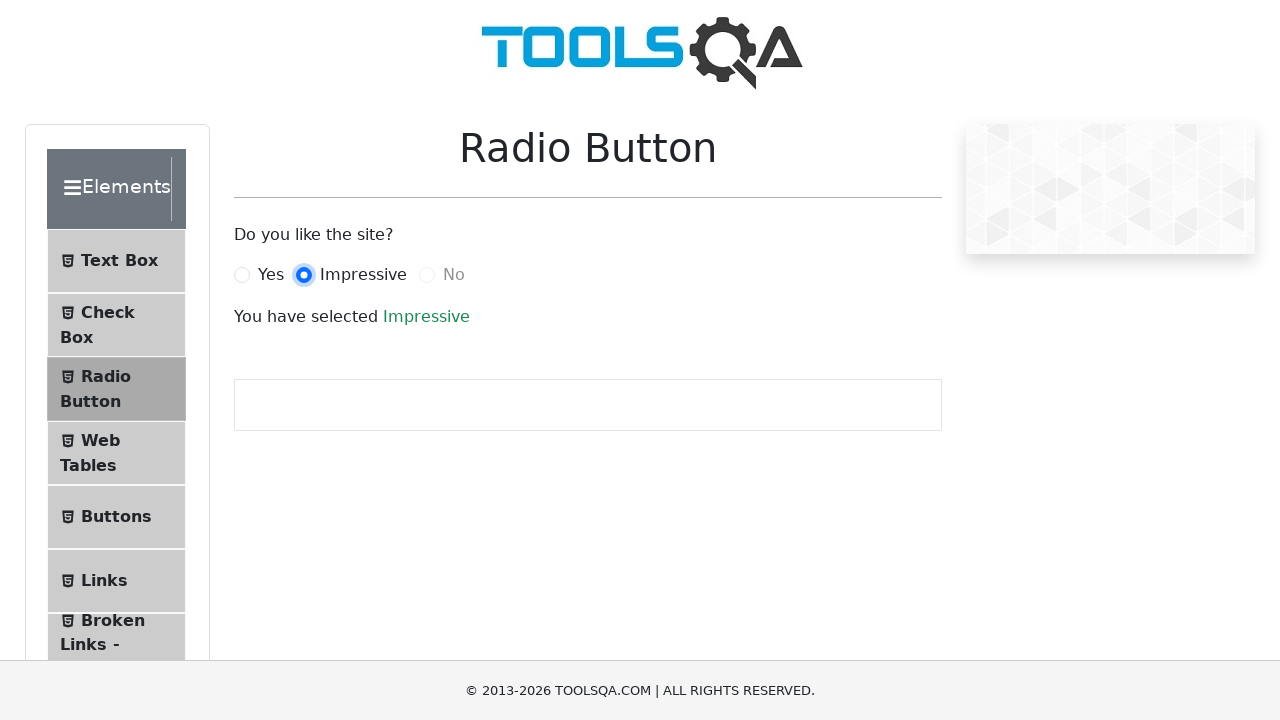

Verified 'No' radio button is disabled and cannot be selected
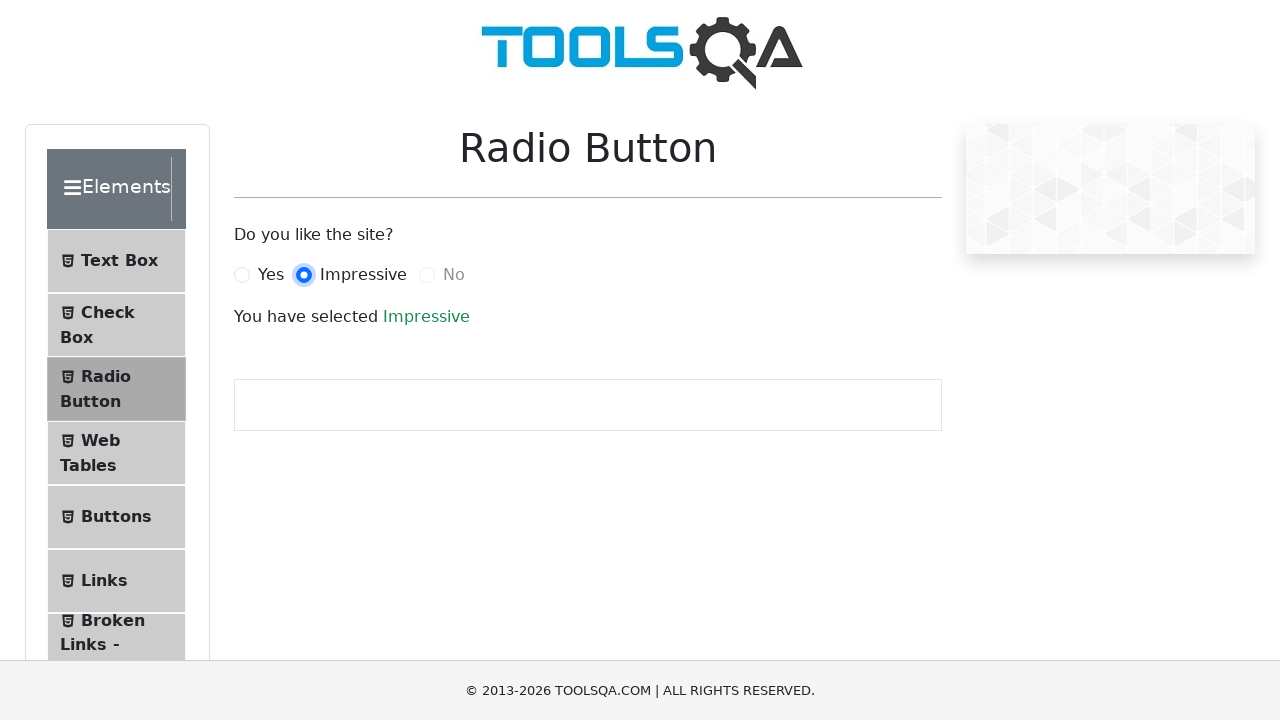

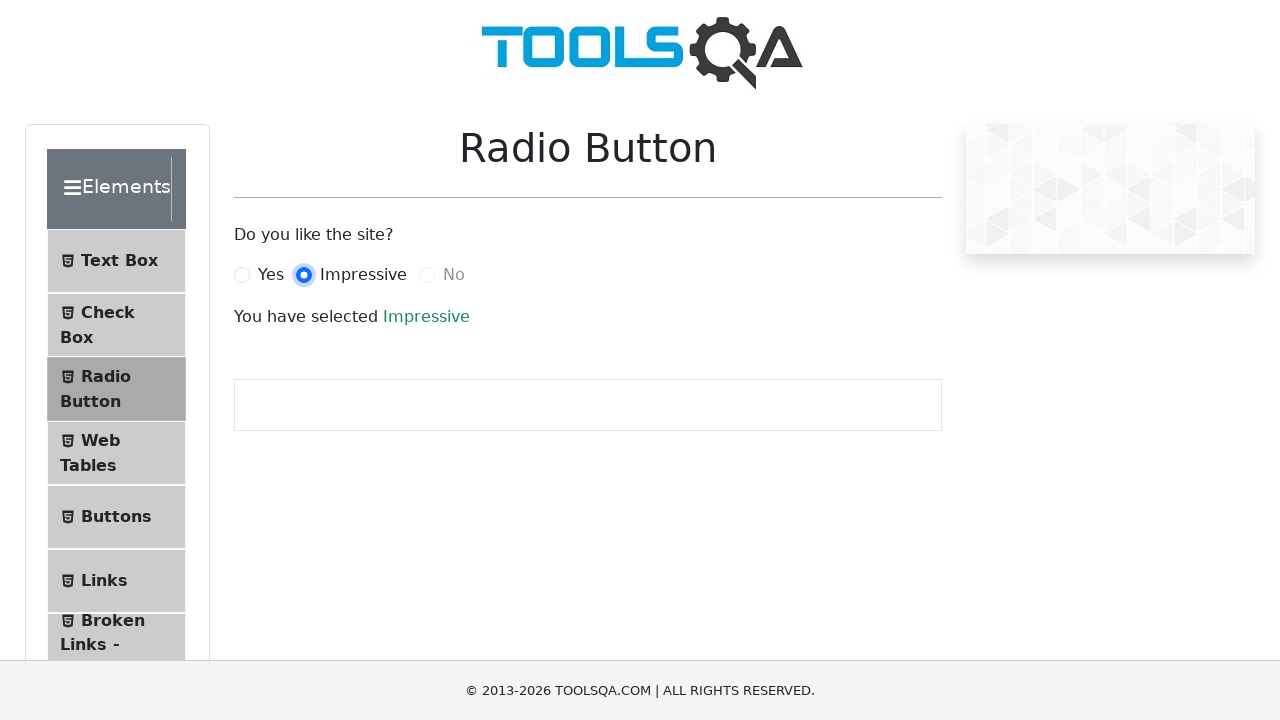